Opens the Flipkart homepage and waits for the page to load

Starting URL: https://www.flipkart.com/

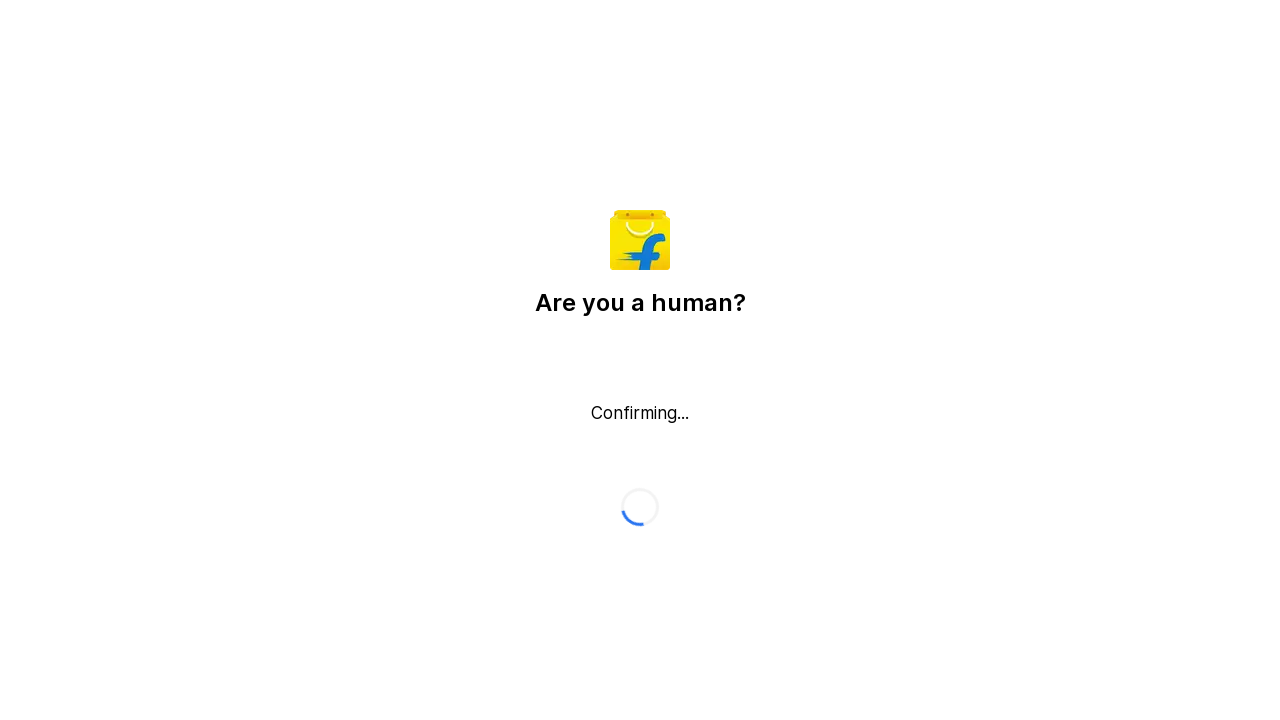

Waited for Flipkart homepage to load (domcontentloaded state)
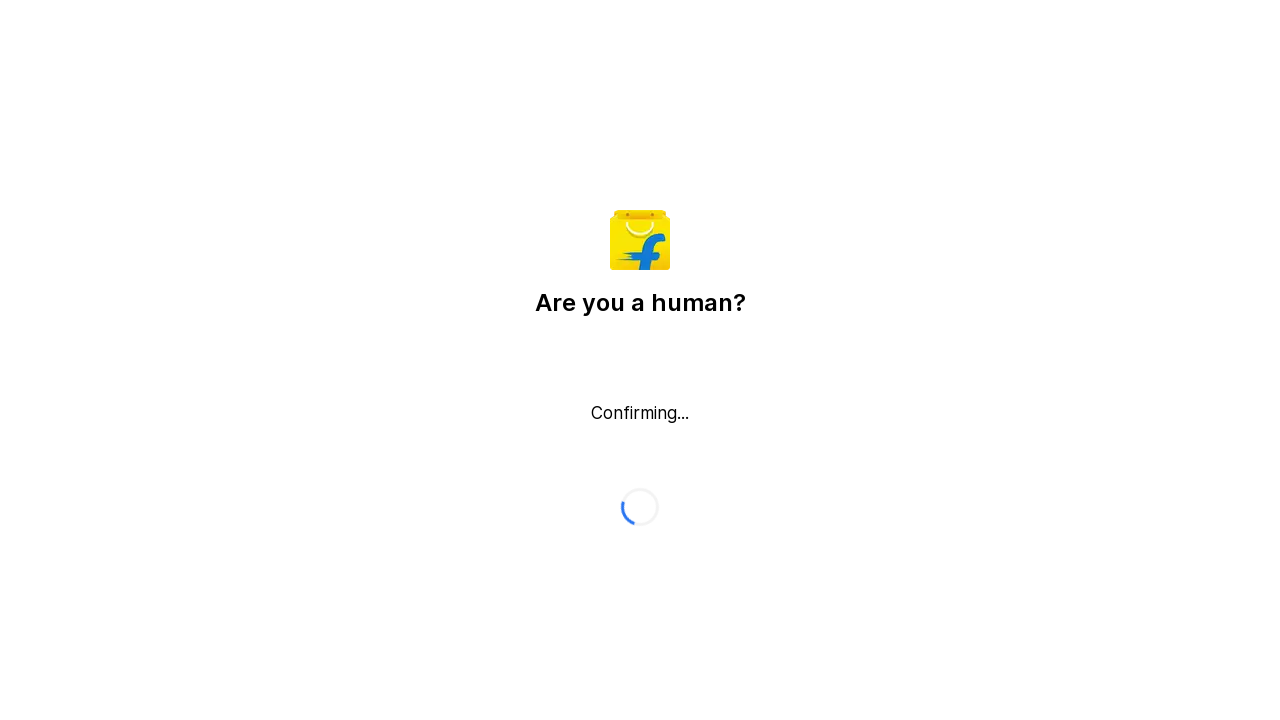

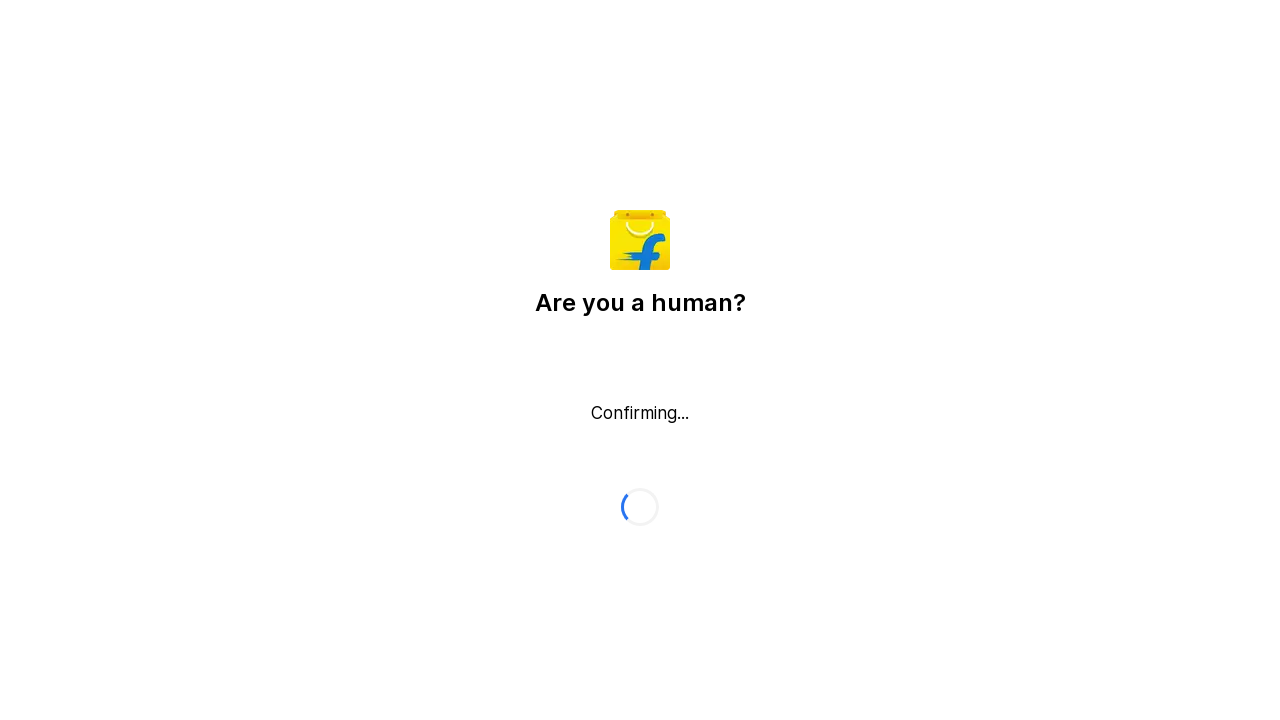